Tests the time range picker by selecting start and end times and verifying the range displays correctly

Starting URL: https://test-with-me-app.vercel.app/learning/web-elements/elements/date-time

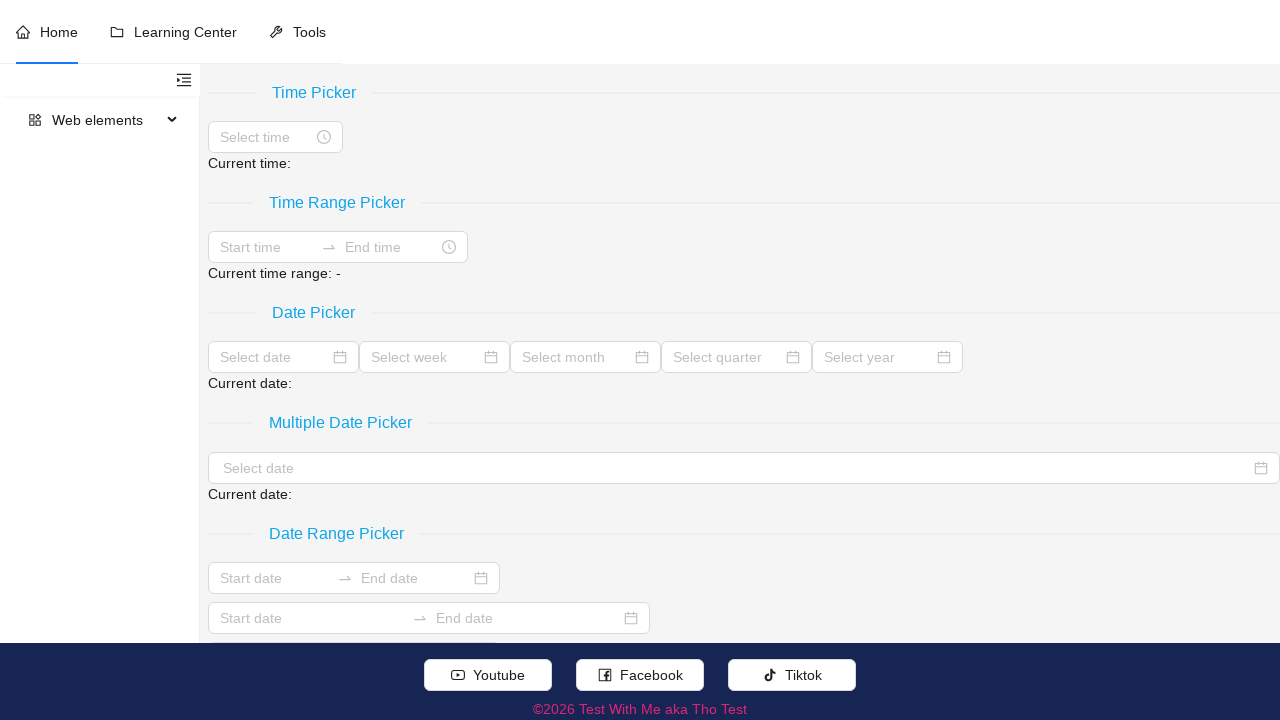

Clicked on start time input field at (266, 247) on xpath=//input[@placeholder='Start time']
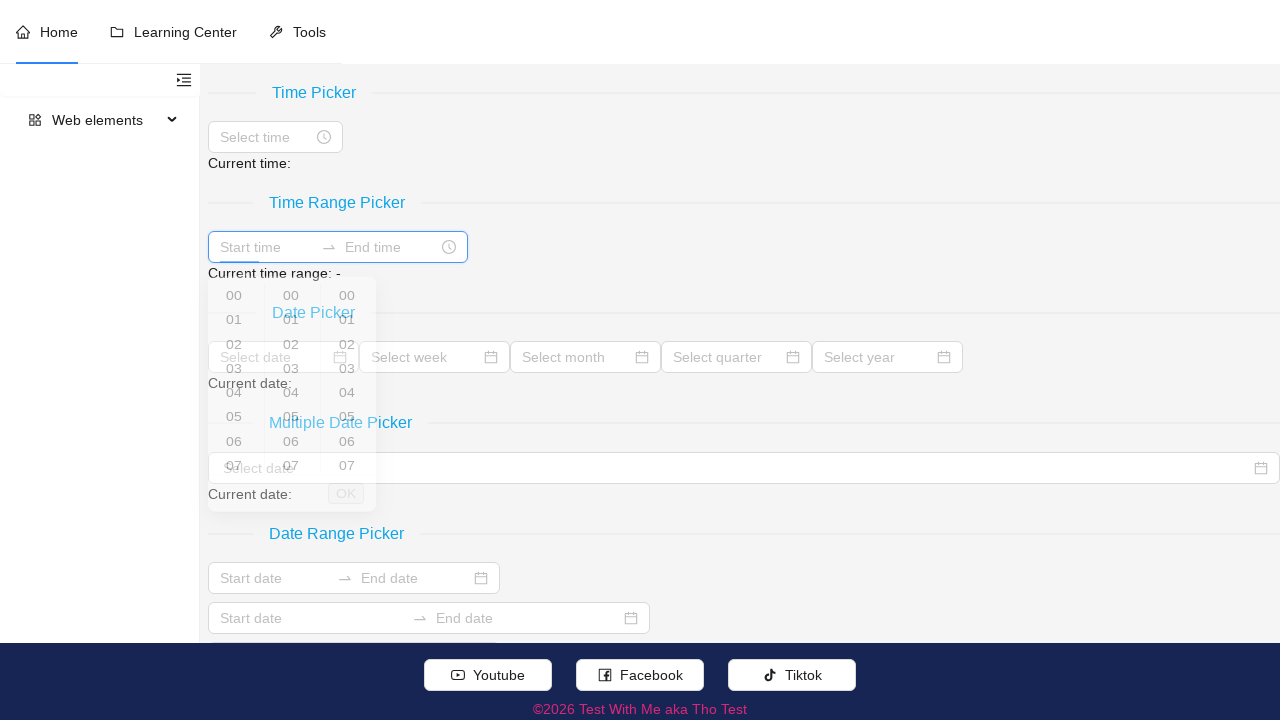

Selected start hour value of 1 at (236, 328) on xpath=//ul[contains(concat(' ',normalize-space(@class),' '),' ant-picker-time-pa
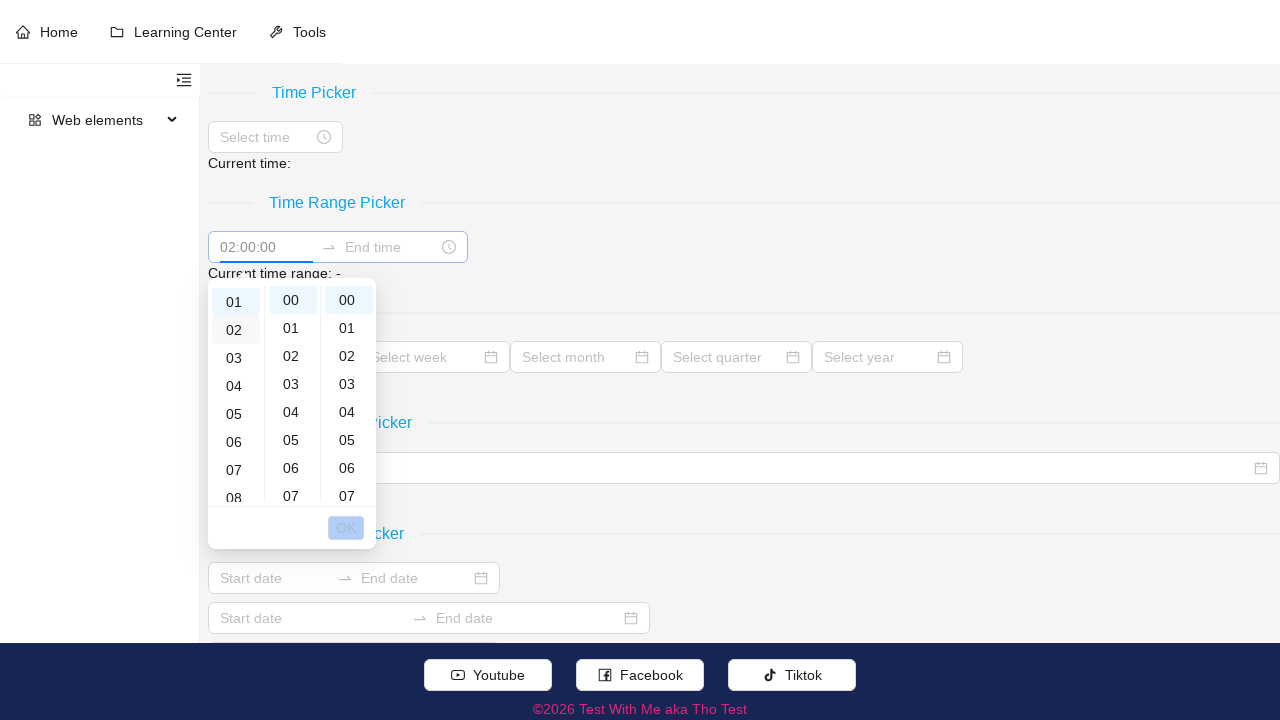

Selected start minute value of 30 at (292, 394) on xpath=//ul[contains(concat(' ',normalize-space(@class),' '),' ant-picker-time-pa
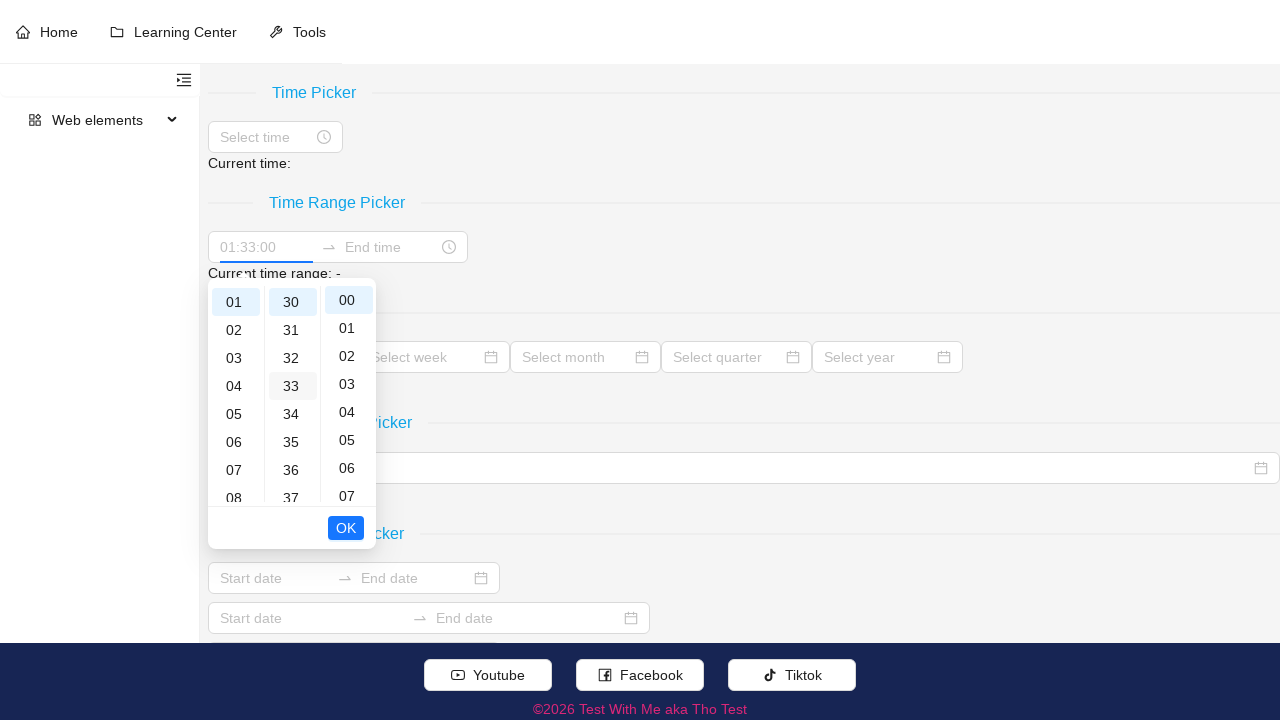

Selected start second value of 20 at (348, 394) on xpath=//ul[contains(concat(' ',normalize-space(@class),' '),' ant-picker-time-pa
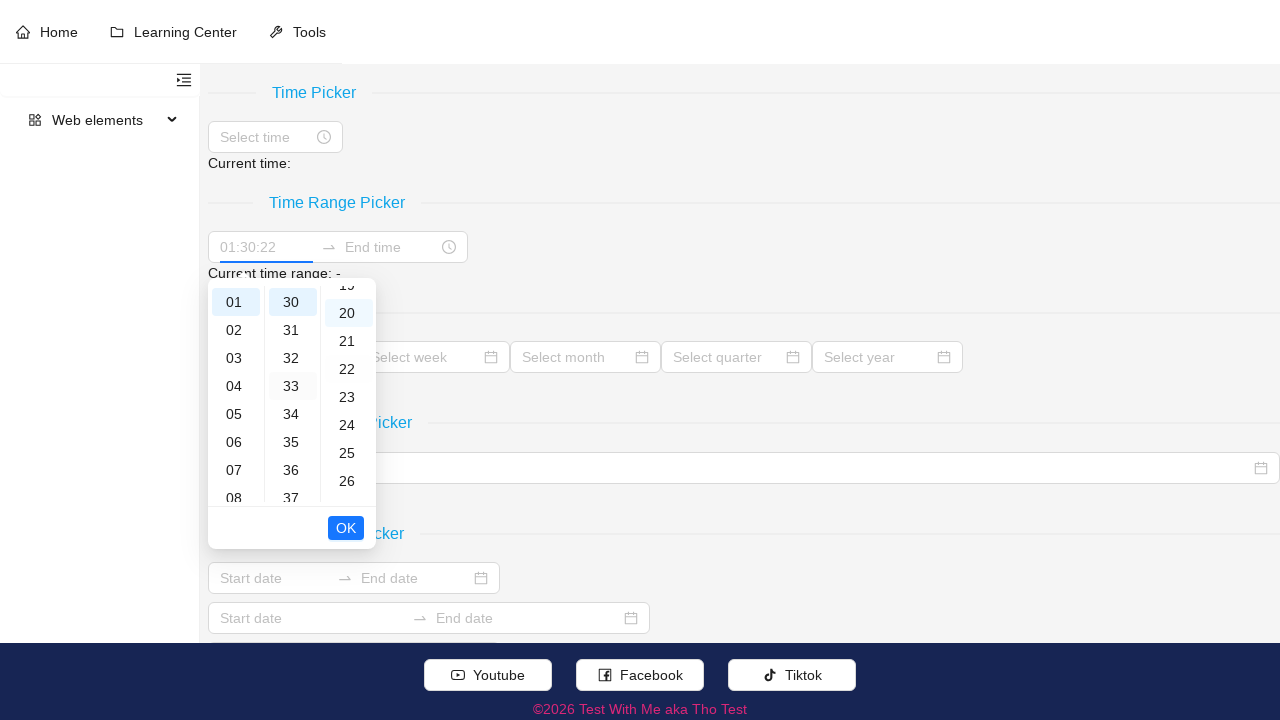

Clicked OK button to confirm start time (01:30:20) at (346, 528) on xpath=//ul[contains(concat(' ',normalize-space(@class),' '),' ant-picker-ranges 
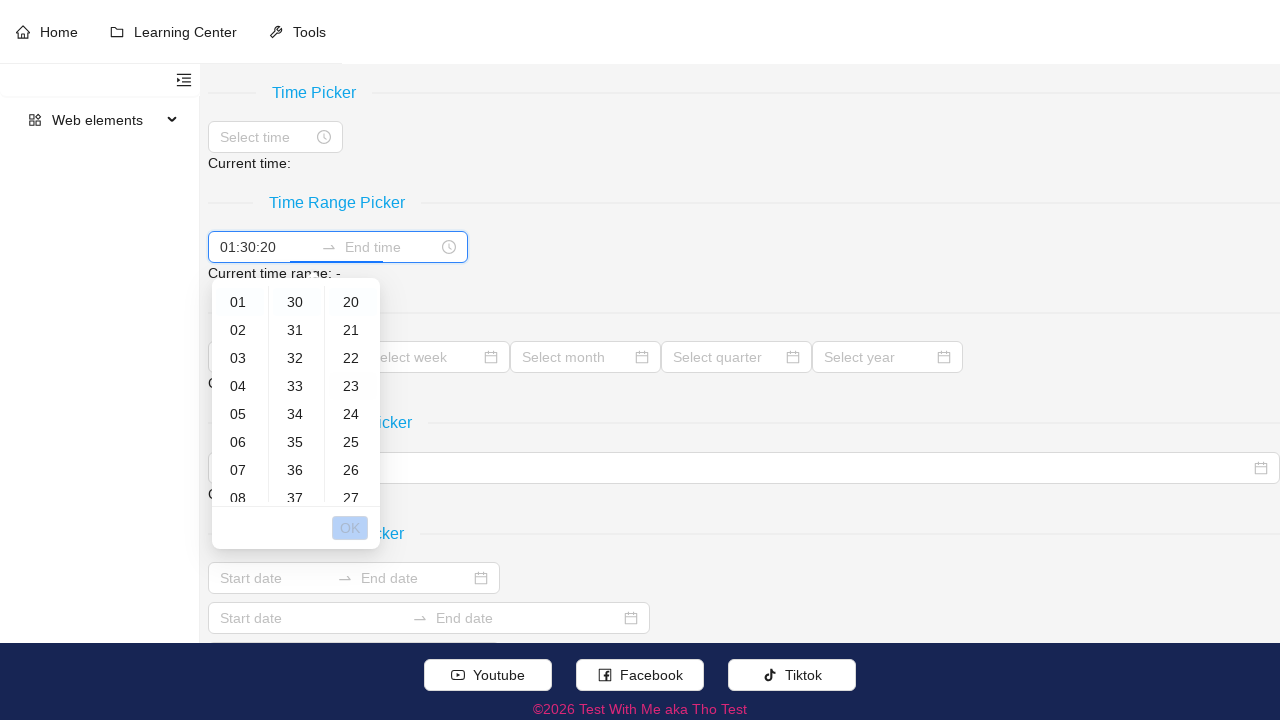

Selected end hour value of 23 at (253, 308) on xpath=//ul[contains(concat(' ',normalize-space(@class),' '),' ant-picker-time-pa
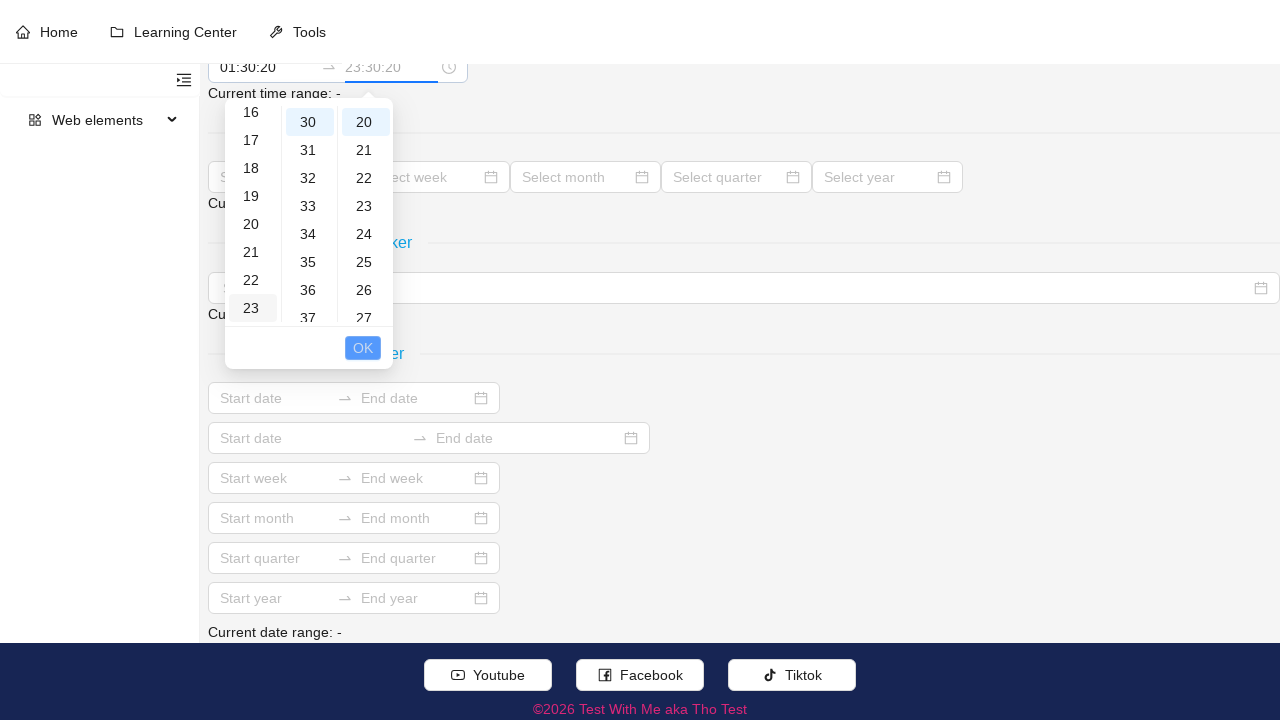

Selected end minute value of 30 at (310, 122) on xpath=//ul[contains(concat(' ',normalize-space(@class),' '),' ant-picker-time-pa
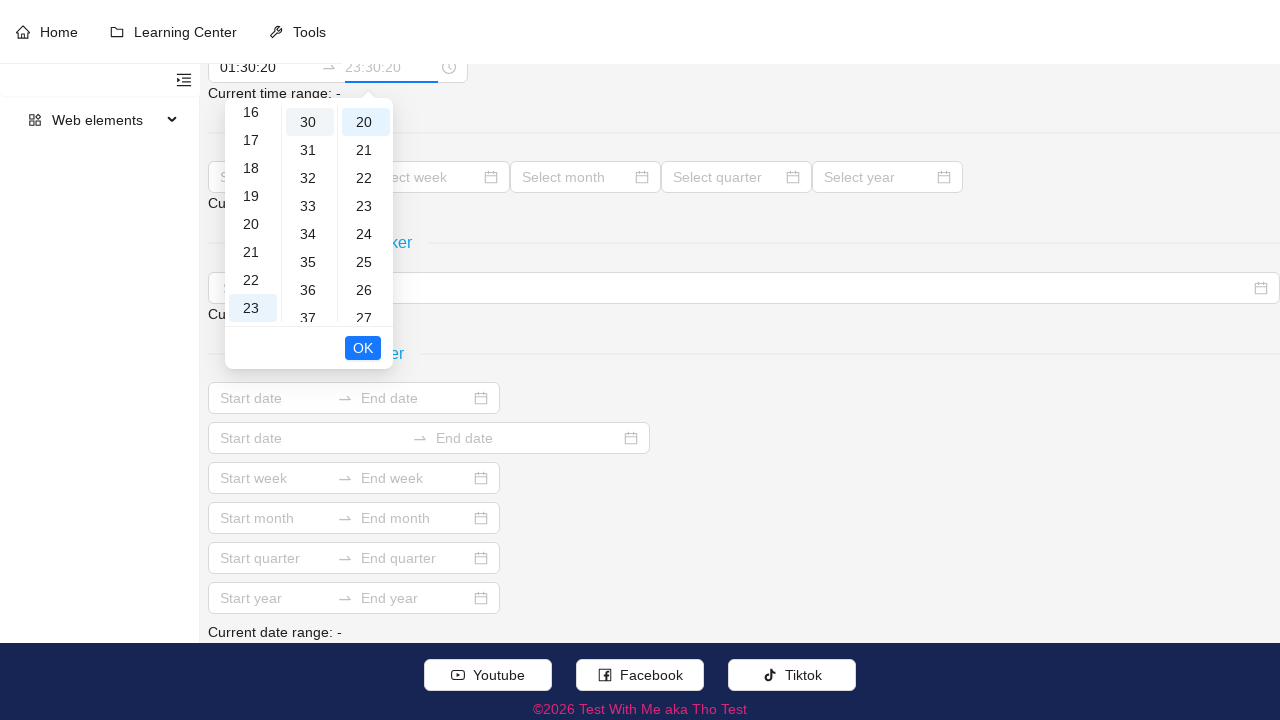

Selected end second value of 20 at (366, 122) on xpath=//ul[contains(concat(' ',normalize-space(@class),' '),' ant-picker-time-pa
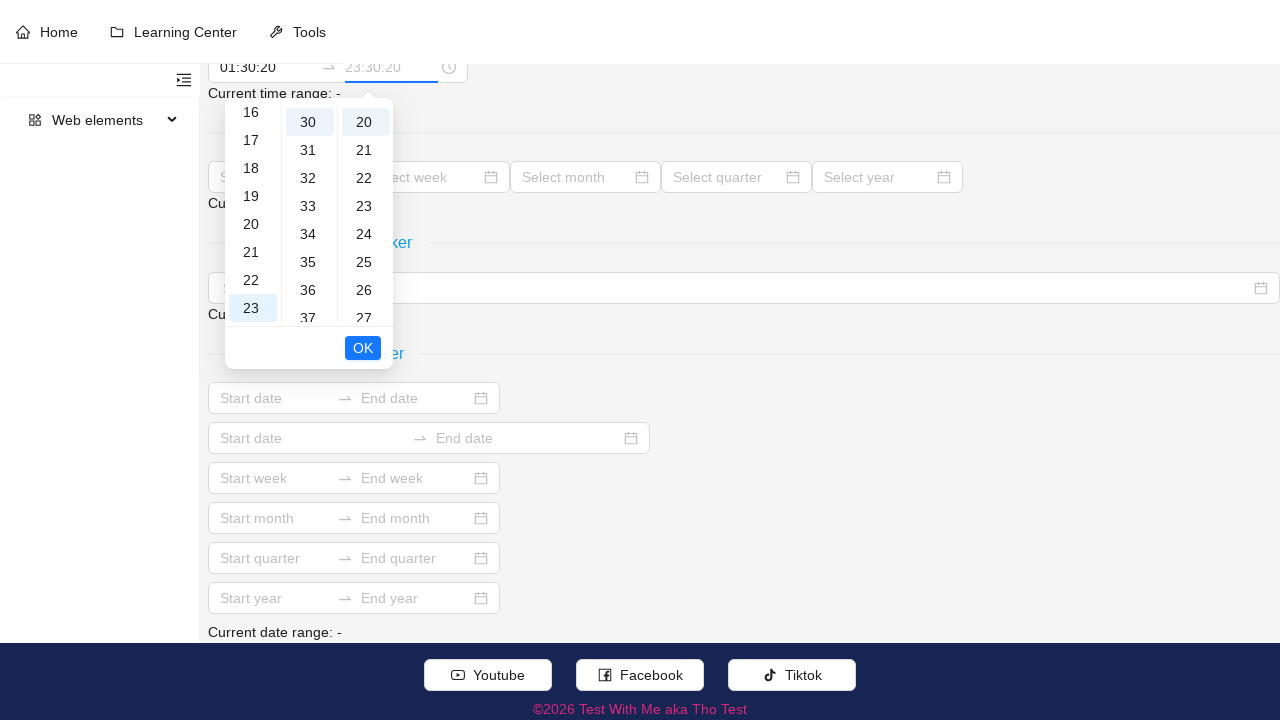

Clicked OK button to confirm end time (23:30:20) at (363, 348) on xpath=//ul[contains(concat(' ',normalize-space(@class),' '),' ant-picker-ranges 
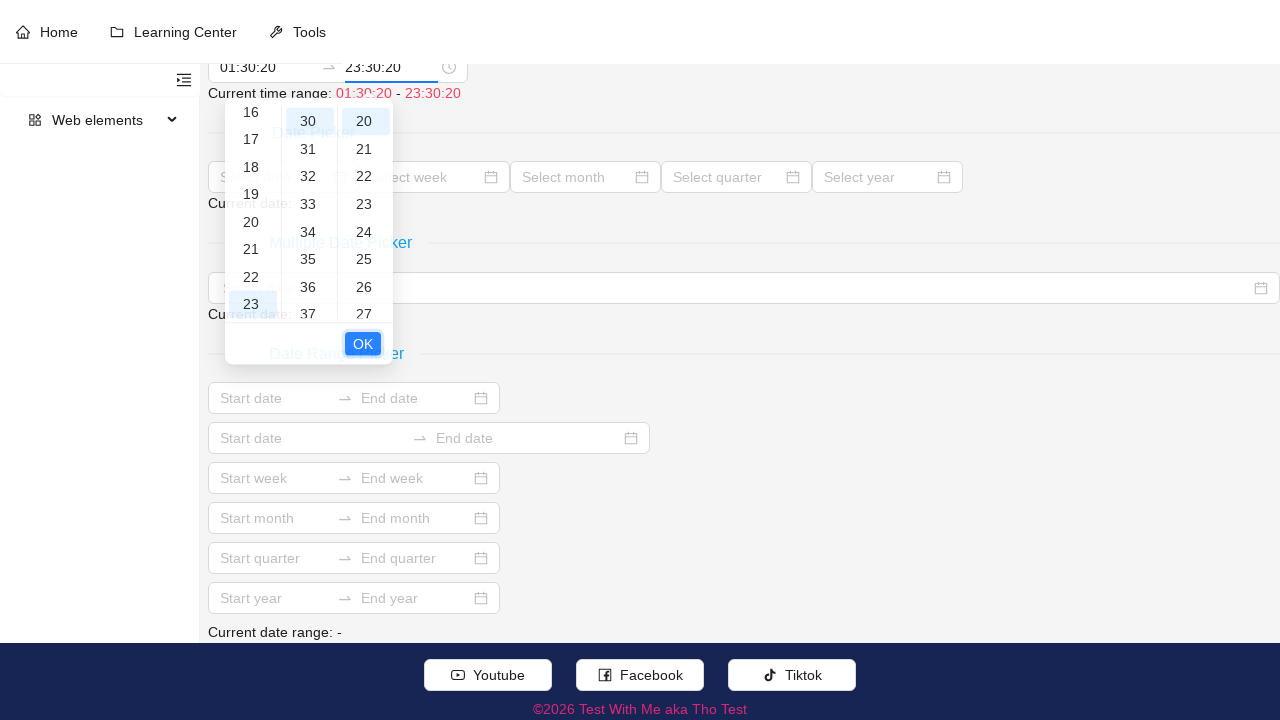

Verified time range picker displays 'Current time range:' text confirming selection
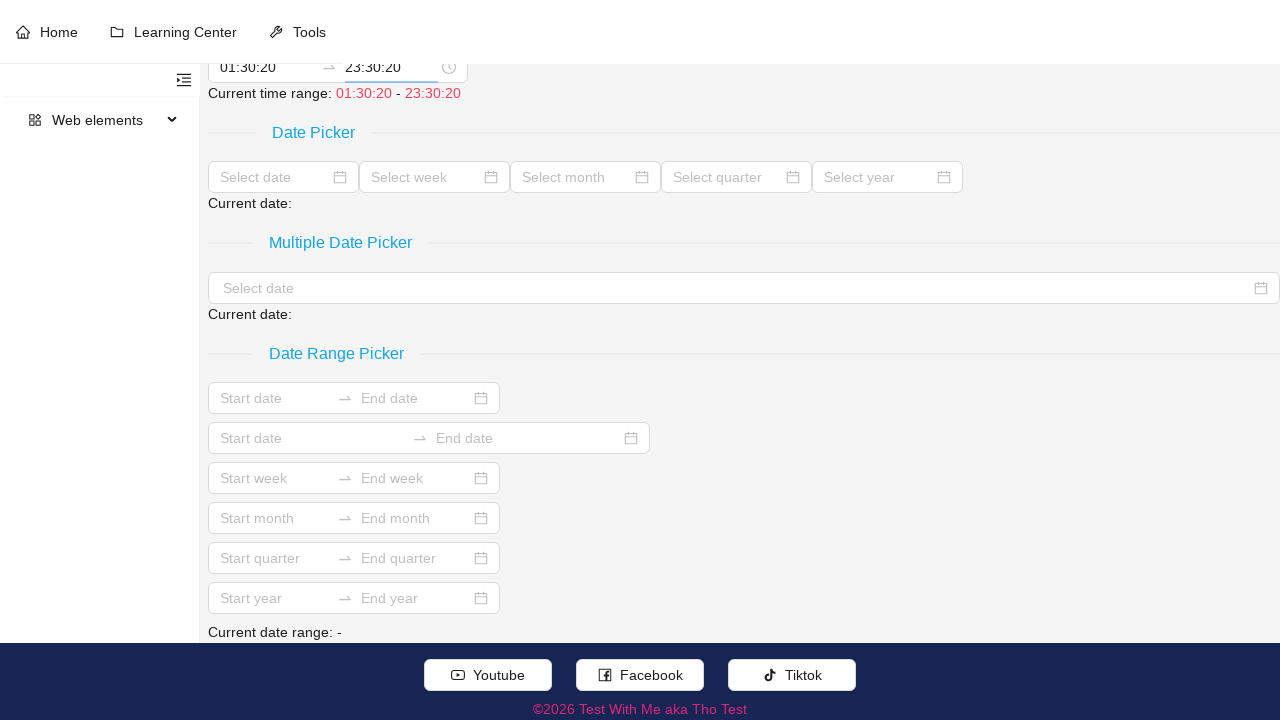

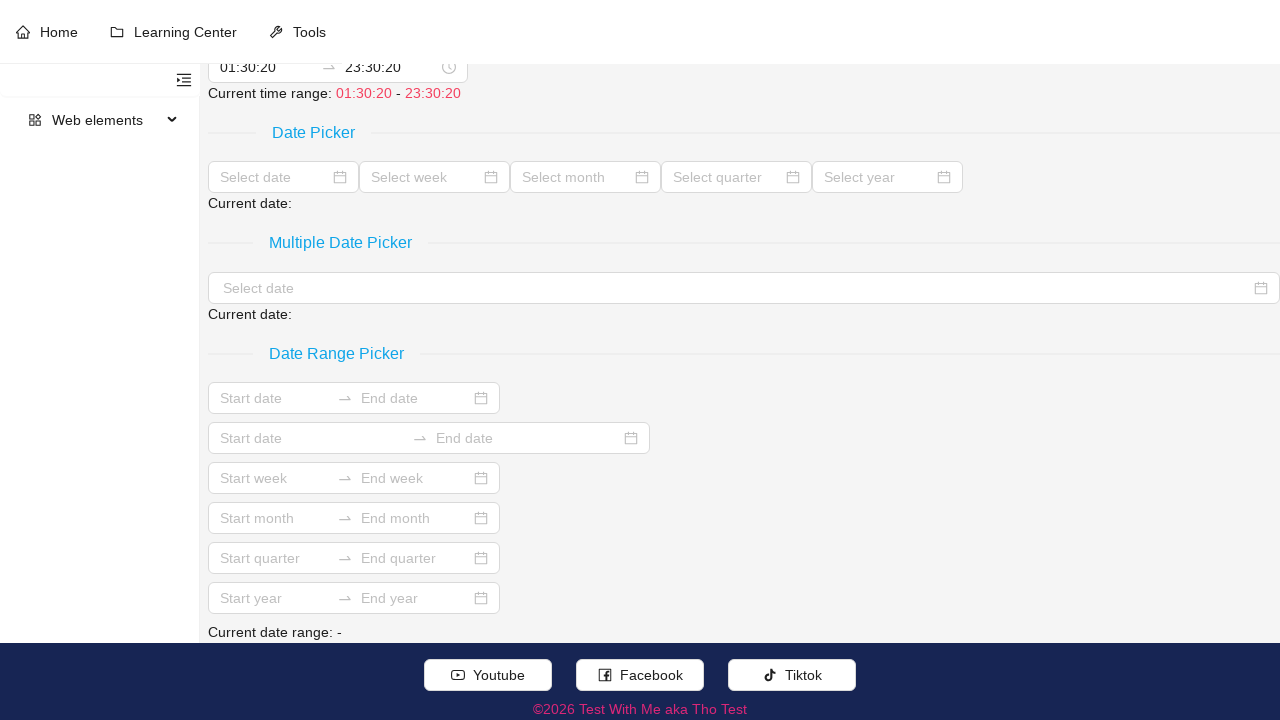